Tests registration form validation with invalid email format and verifies email validation error messages

Starting URL: https://alada.vn/tai-khoan/dang-ky.html

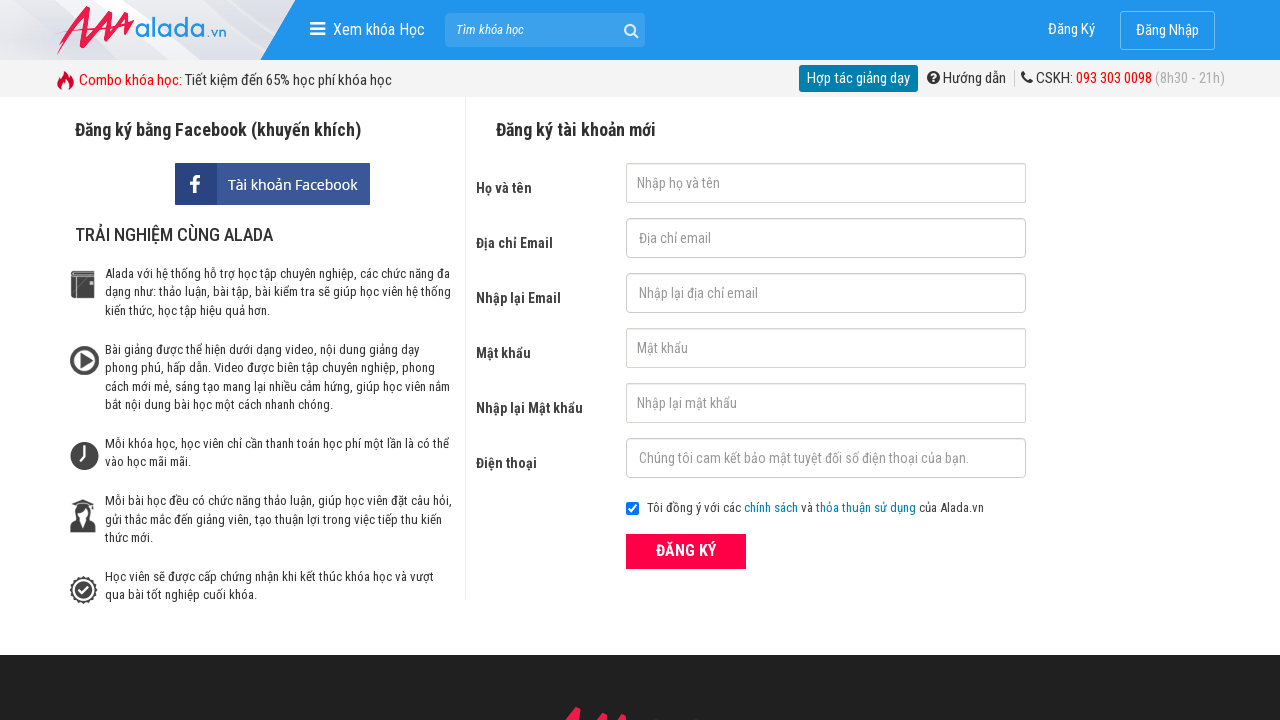

Filled first name field with 'Hang Nhat' on #txtFirstname
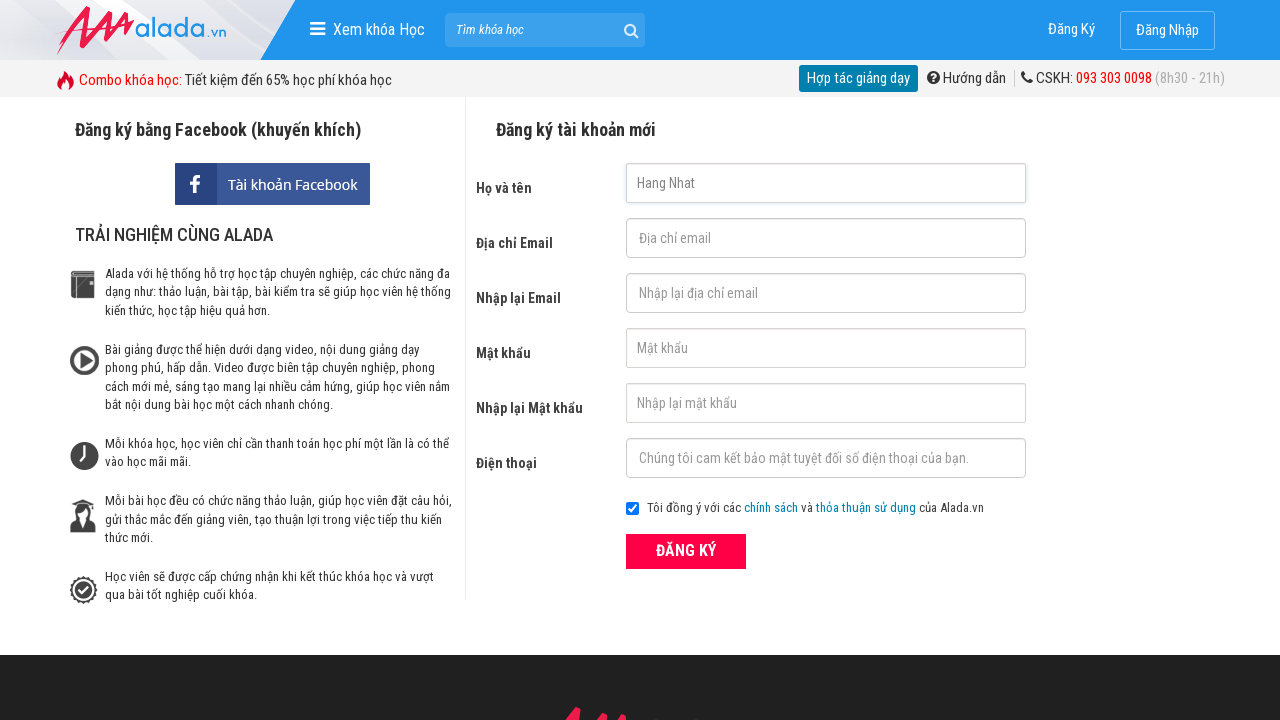

Filled email field with invalid email format '123@123@123' on #txtEmail
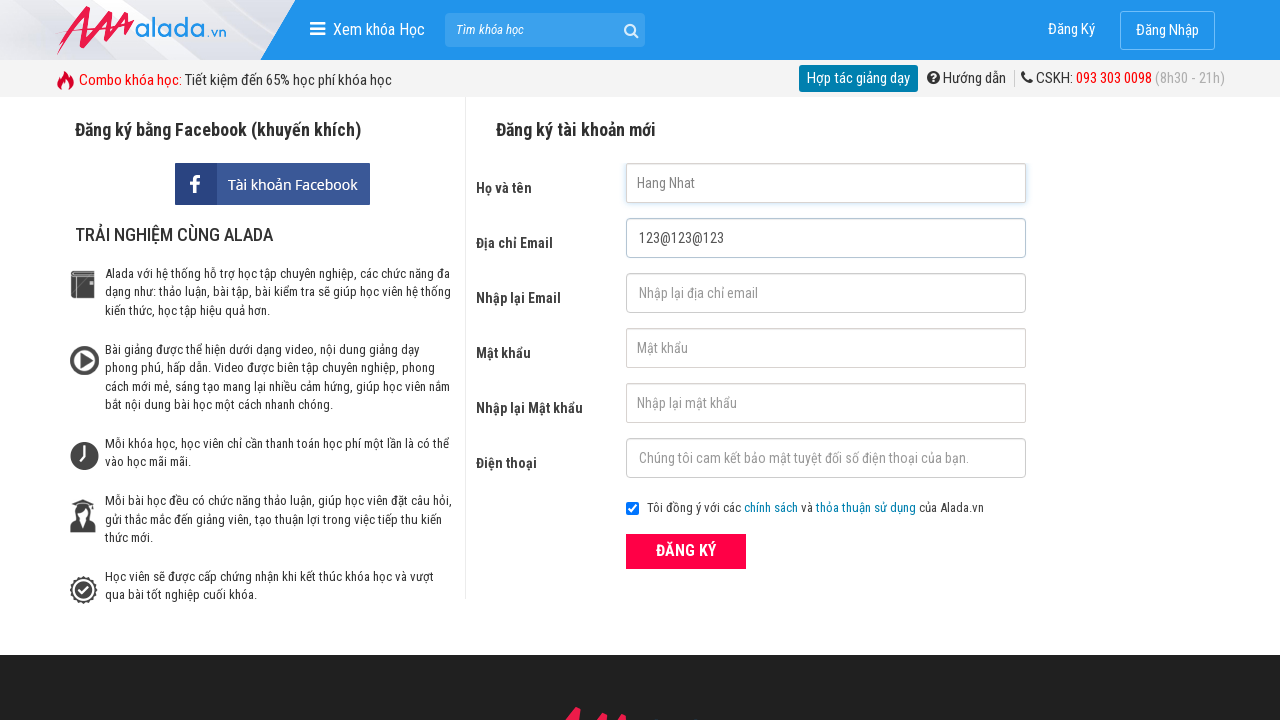

Filled confirm email field with invalid email format '123@123@123' on #txtCEmail
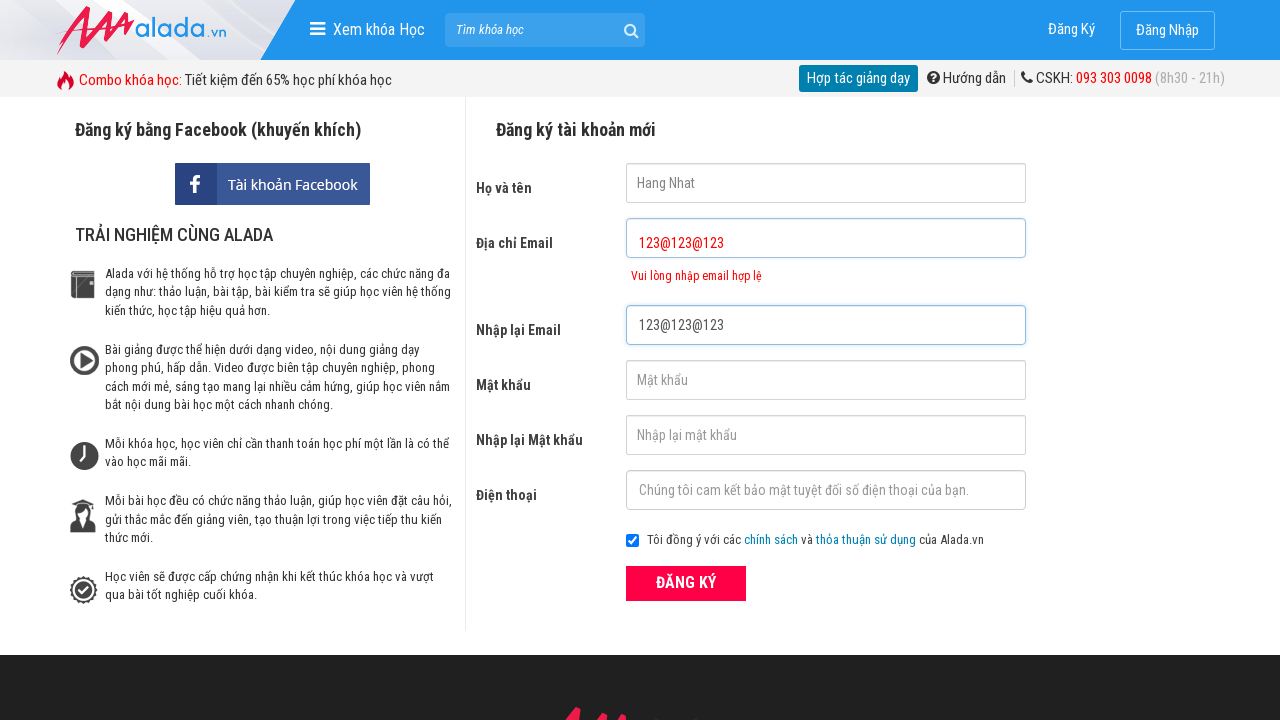

Filled password field with '123456' on #txtPassword
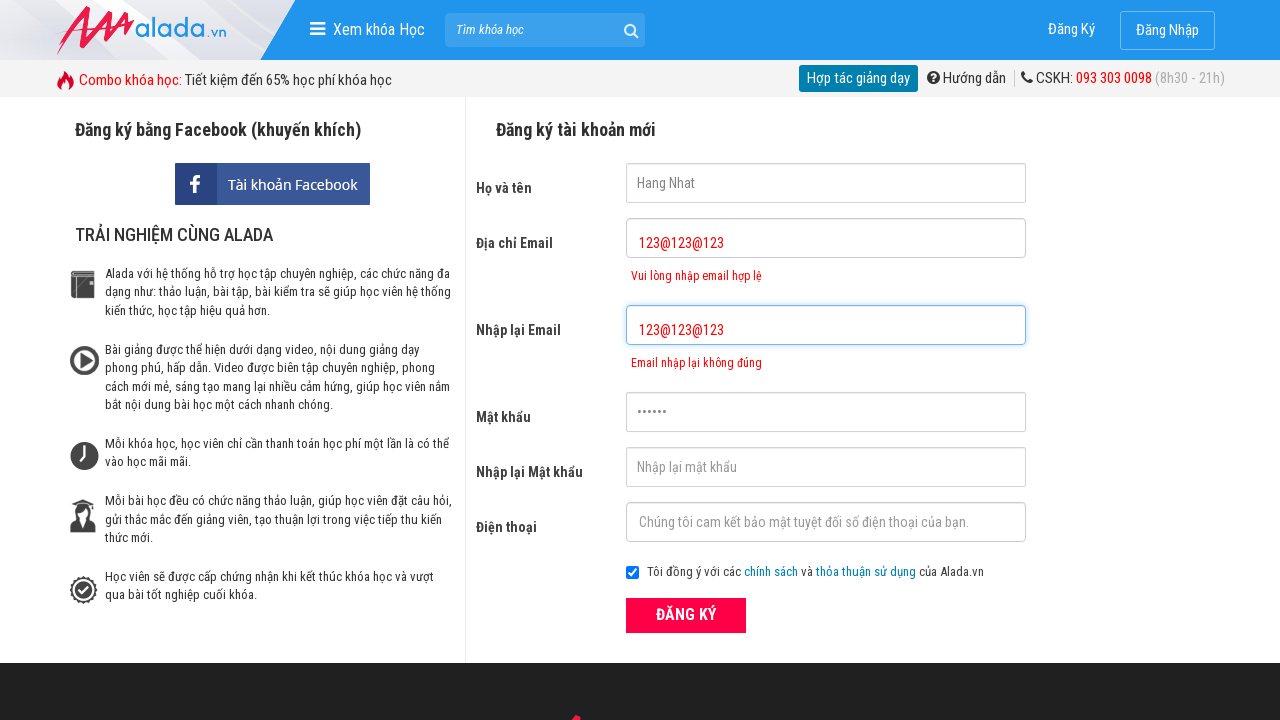

Filled confirm password field with '123456' on #txtCPassword
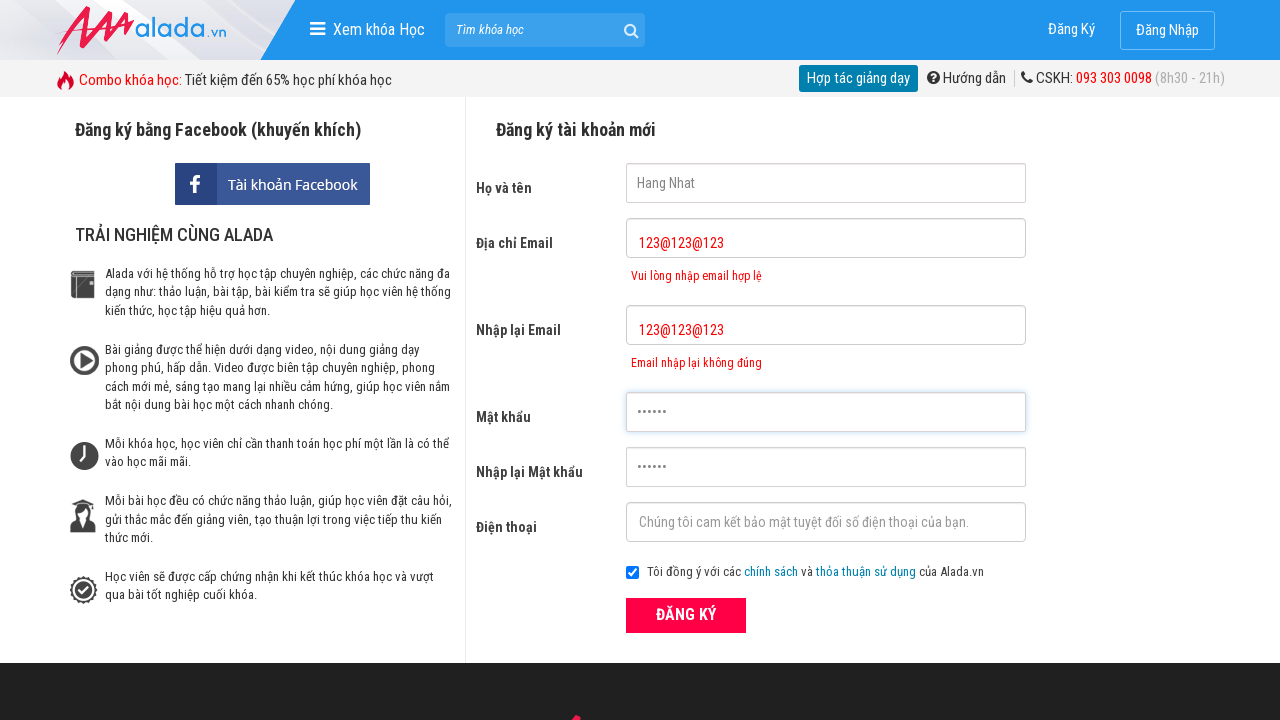

Filled phone field with '0973307326' on #txtPhone
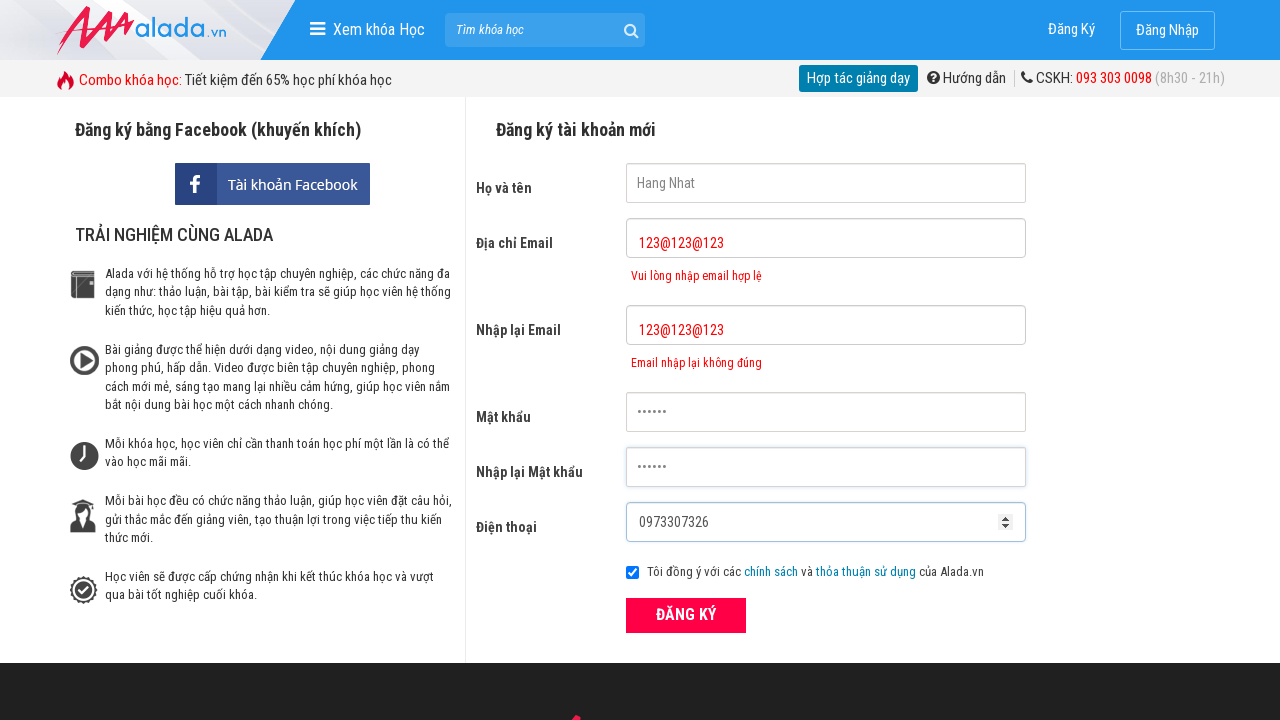

Clicked the ĐĂNG KÝ (register) button to submit the form at (686, 615) on xpath=//button[text()='ĐĂNG KÝ' and @type='submit']
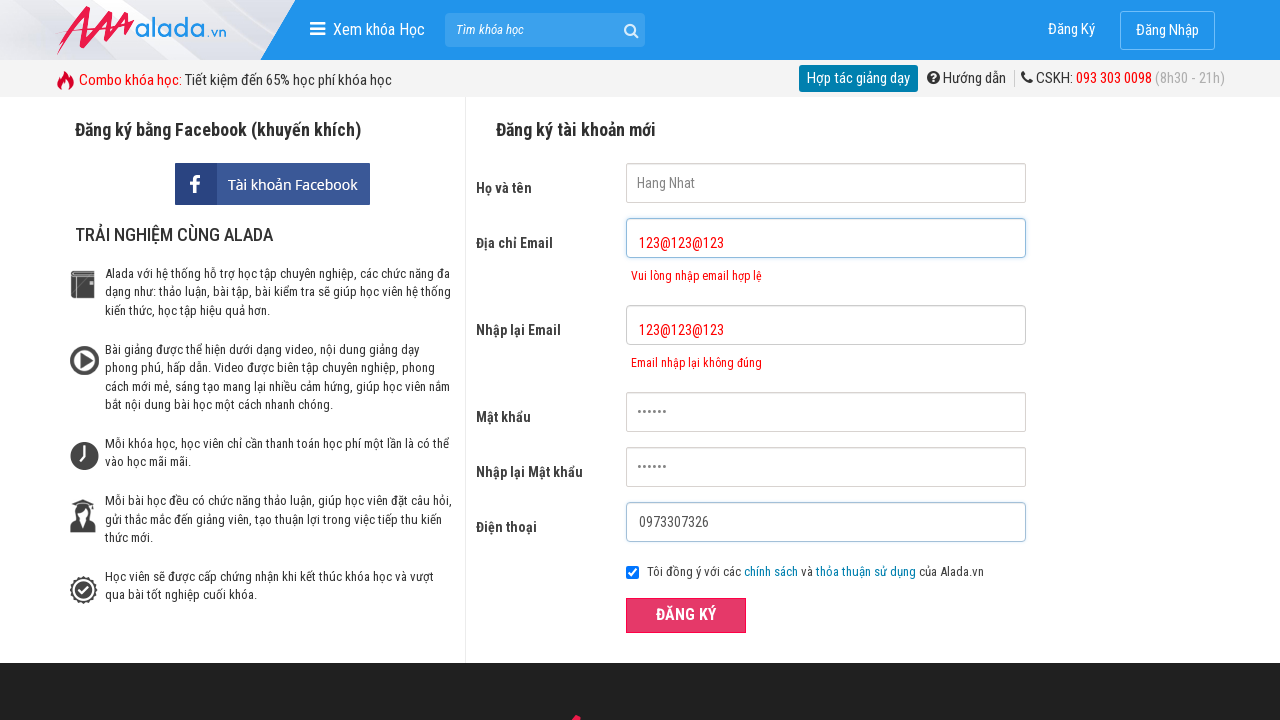

Email validation error message appeared, confirming invalid email format validation
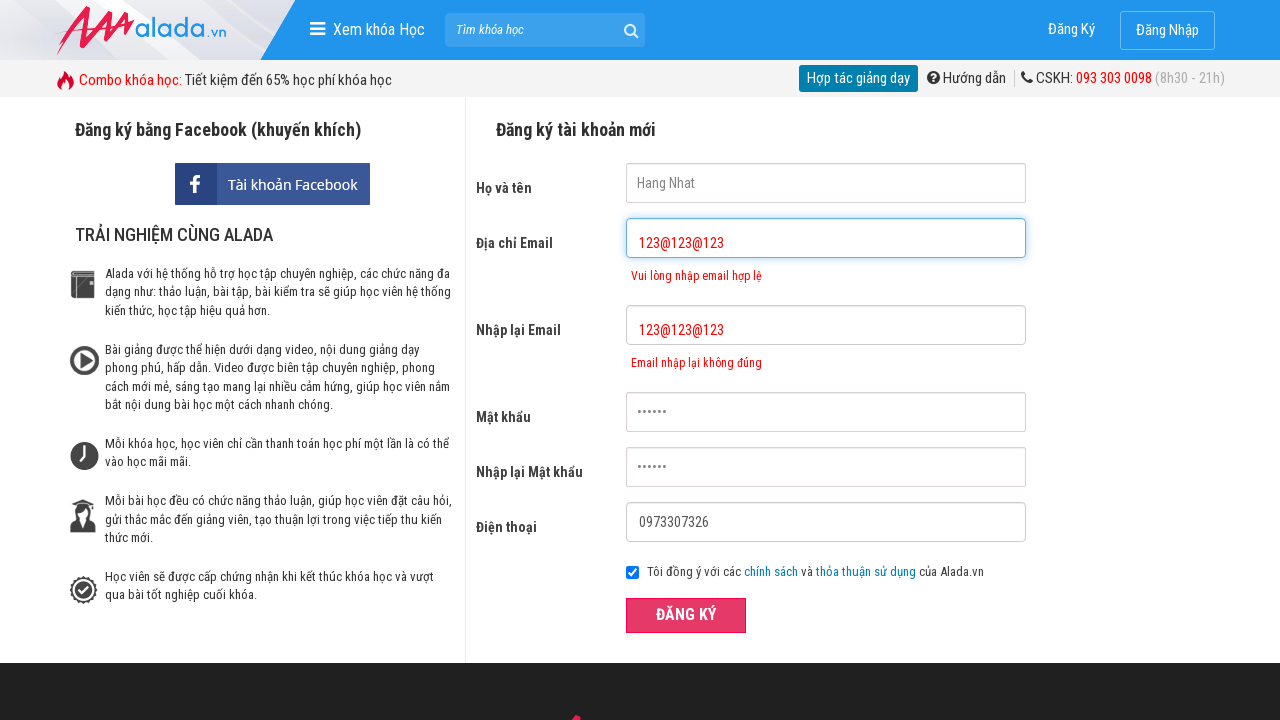

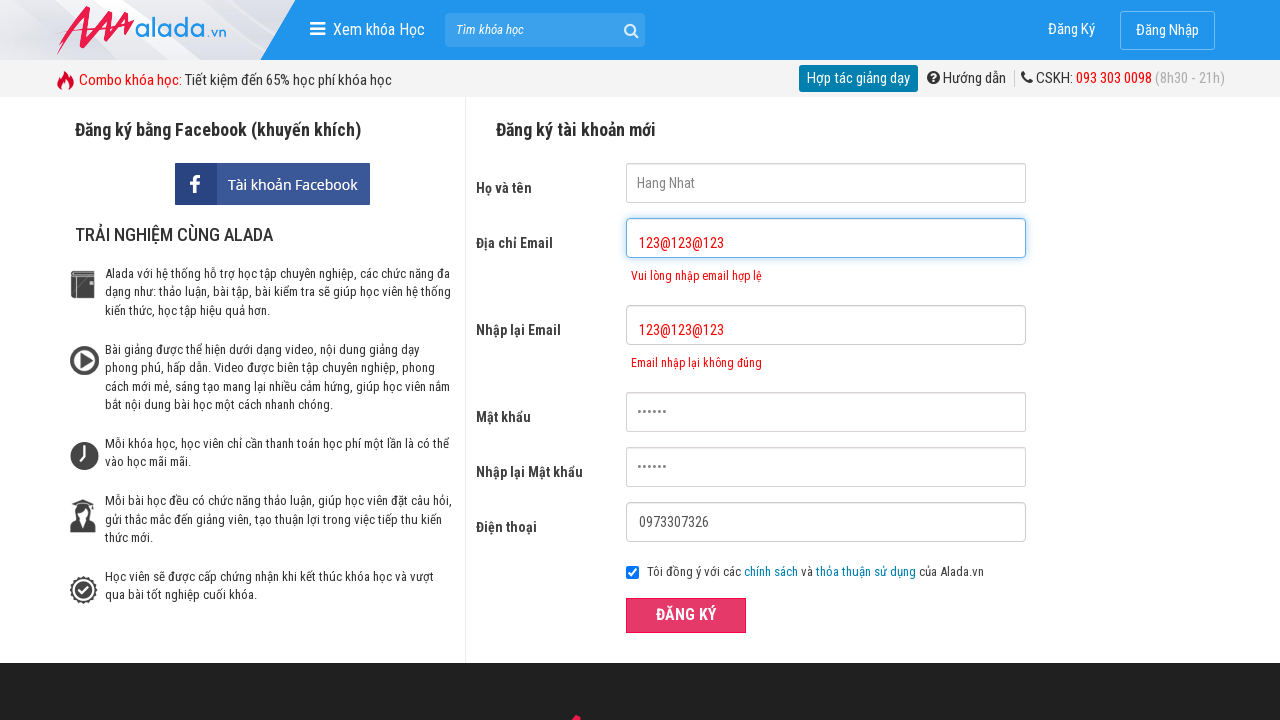